Tests handling multiple browser windows by opening child windows, switching between them to perform actions like filling text fields and clicking links, then closing windows and returning to the parent window.

Starting URL: https://omayo.blogspot.com/

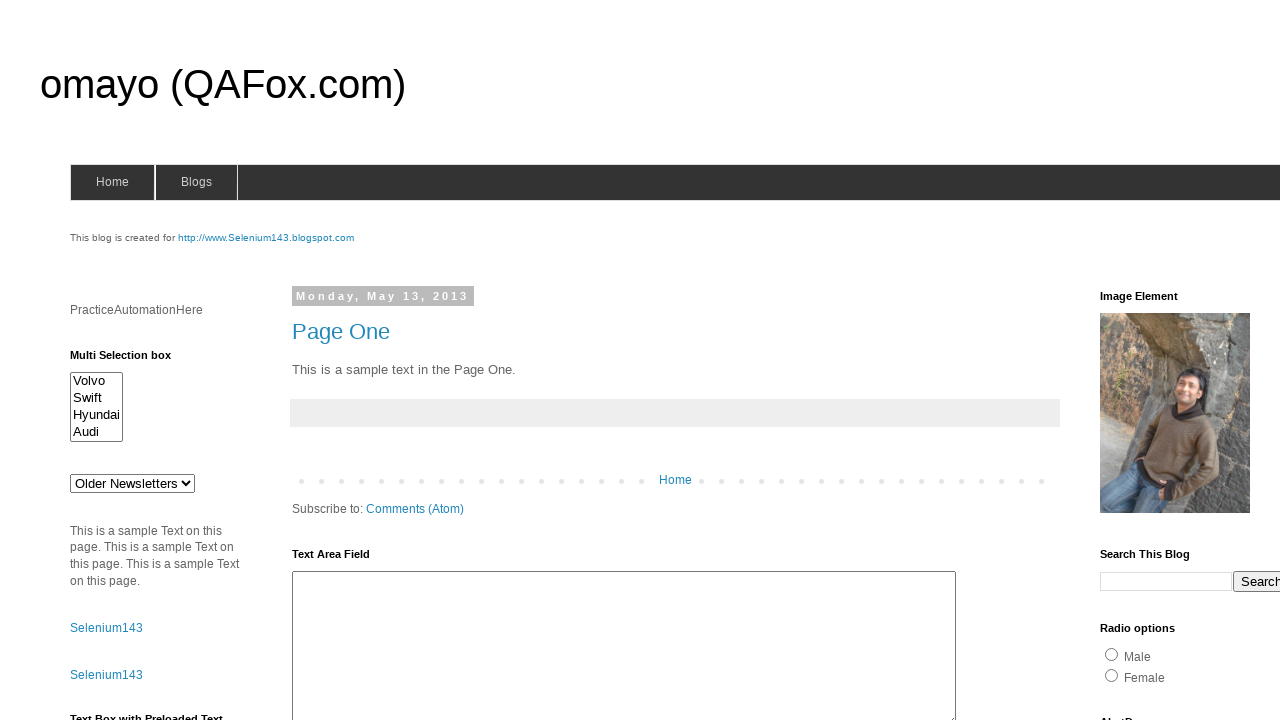

Filled text area with 'Arun Motoori' on parent page on #ta1
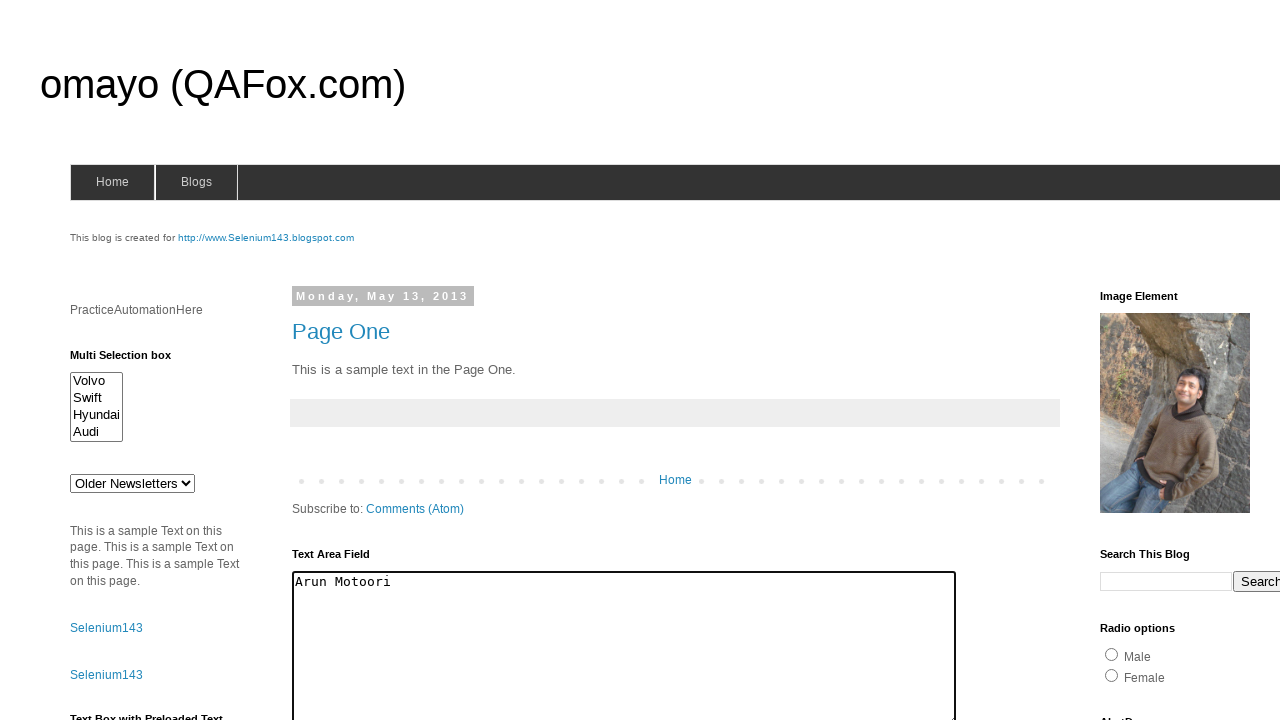

Clicked link to open first child window (selenium143) at (266, 238) on #selenium143
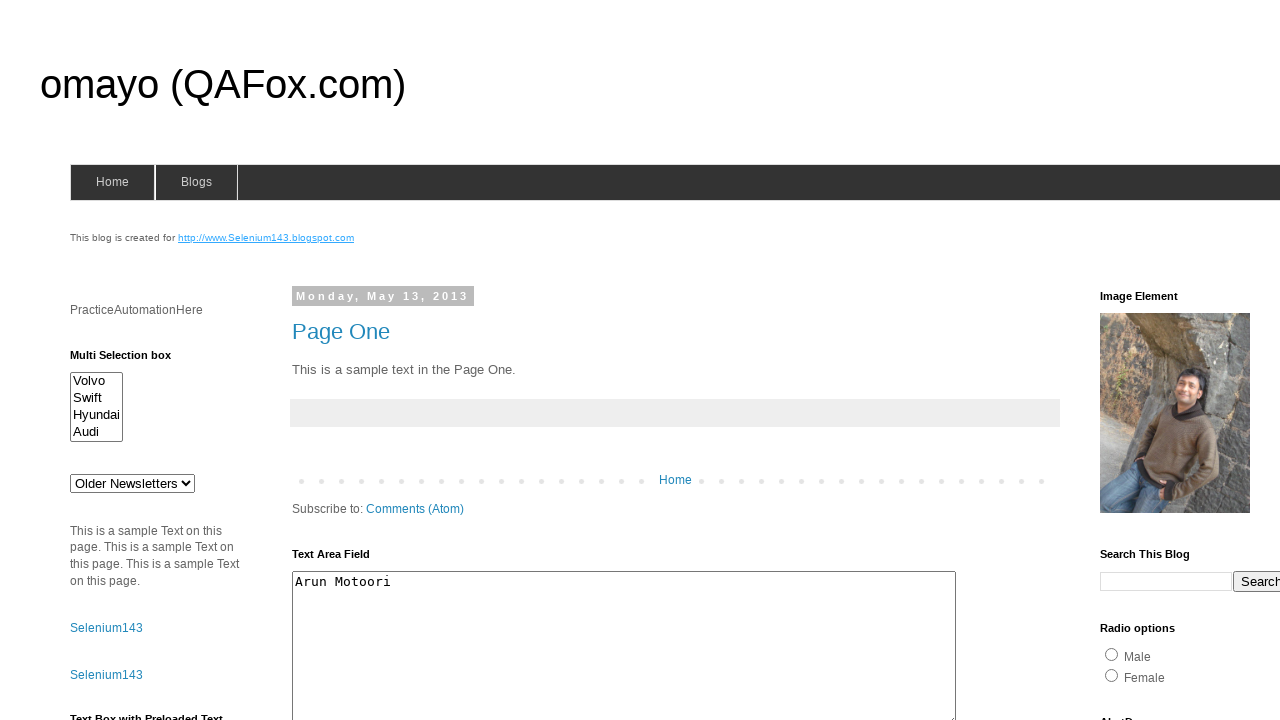

Child window (selenium143) loaded successfully
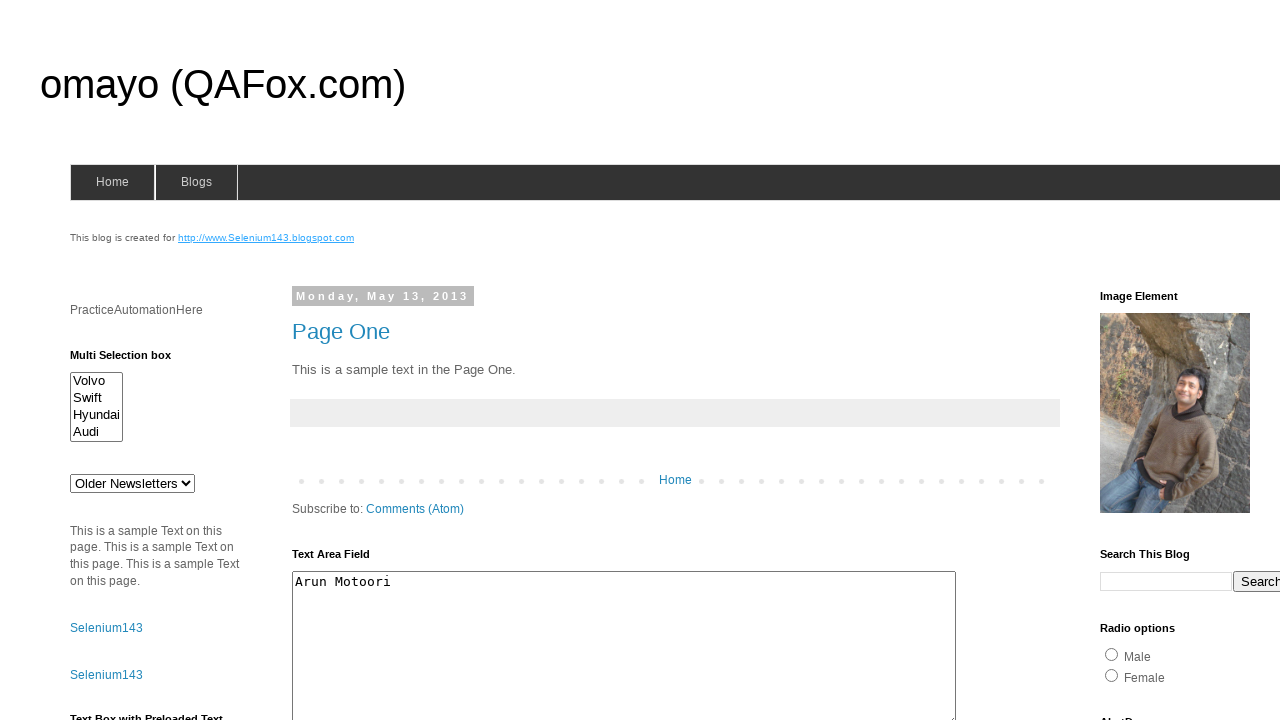

Clicked to open popup window from parent page at (132, 360) on text=Open a popup window
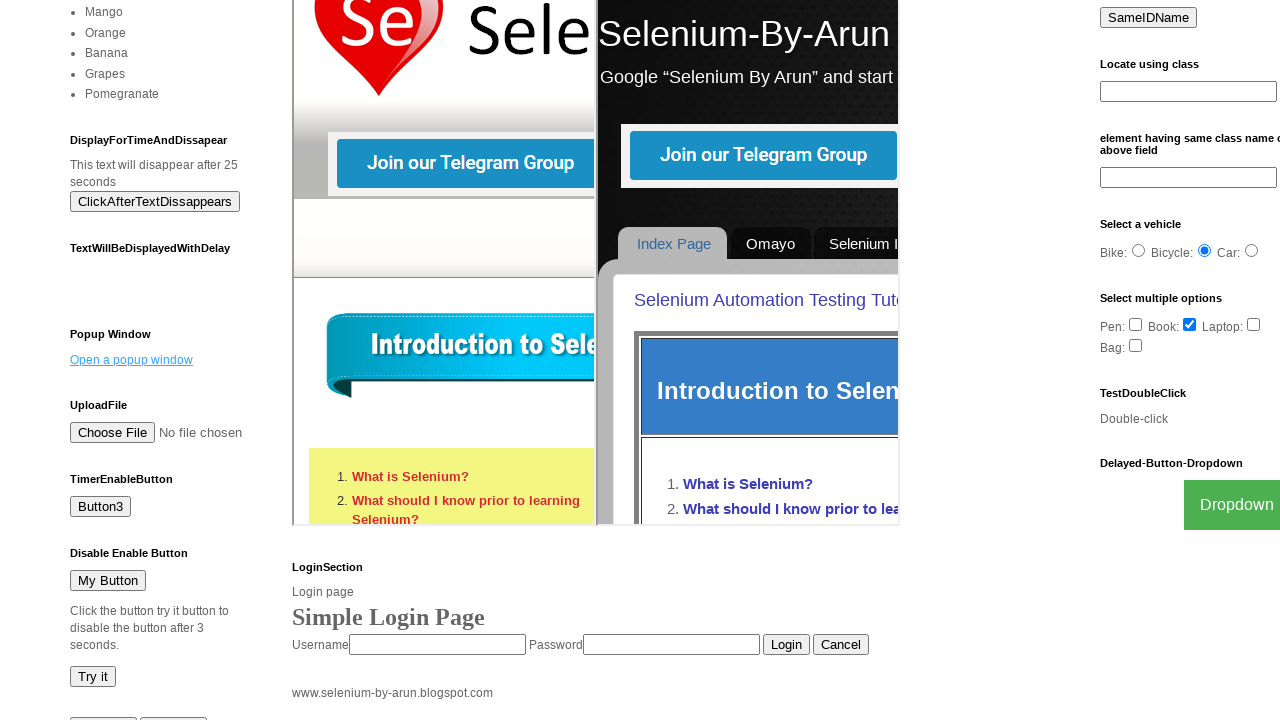

Popup window loaded successfully
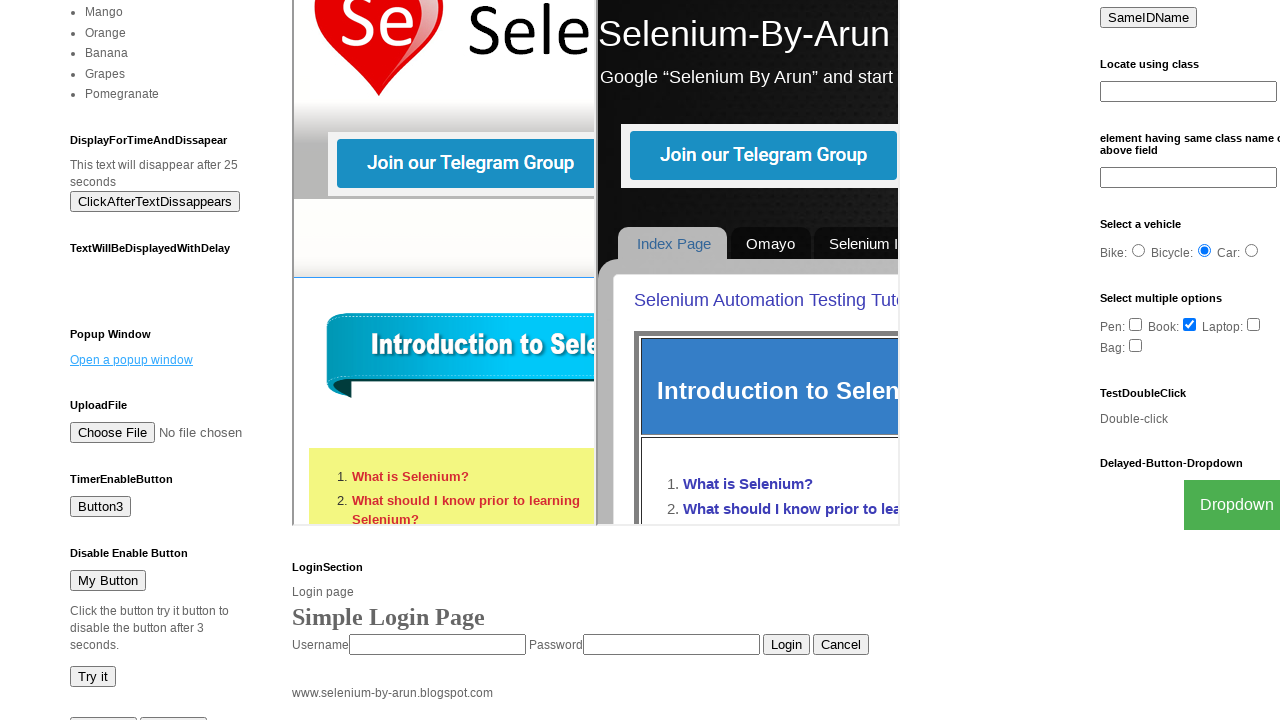

Retrieved heading text from popup window: 'New Window'
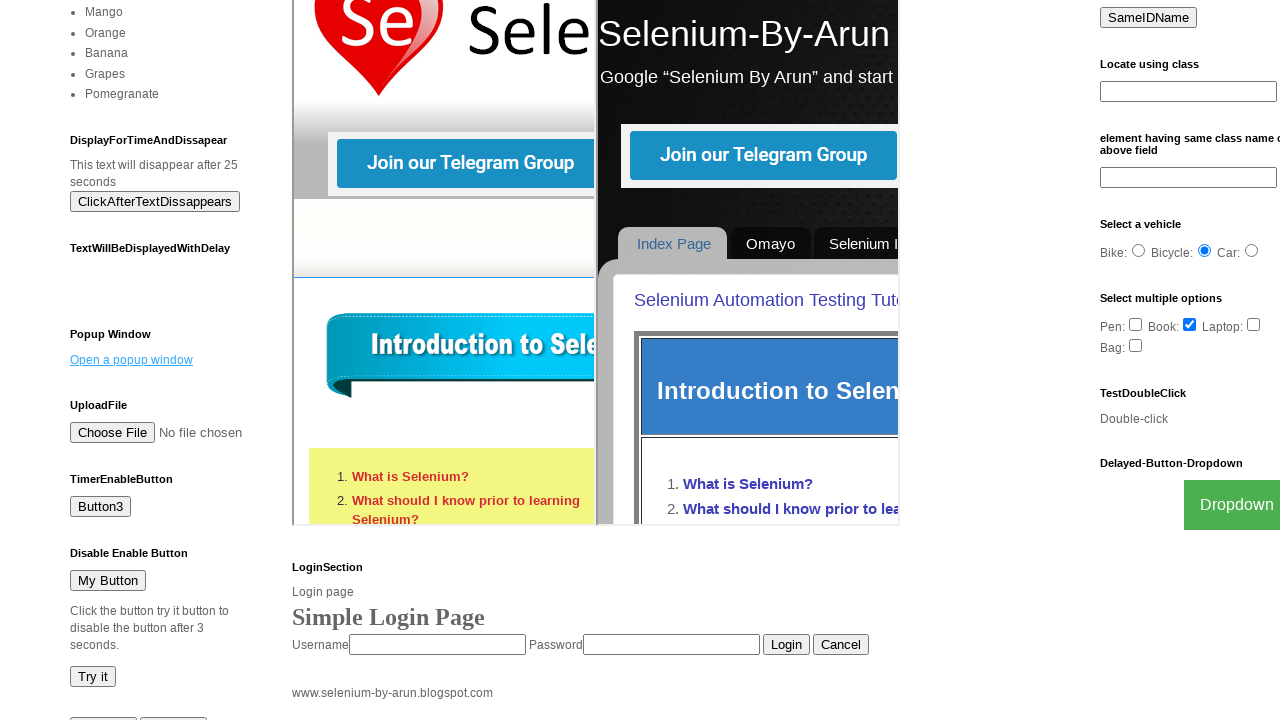

Closed popup window
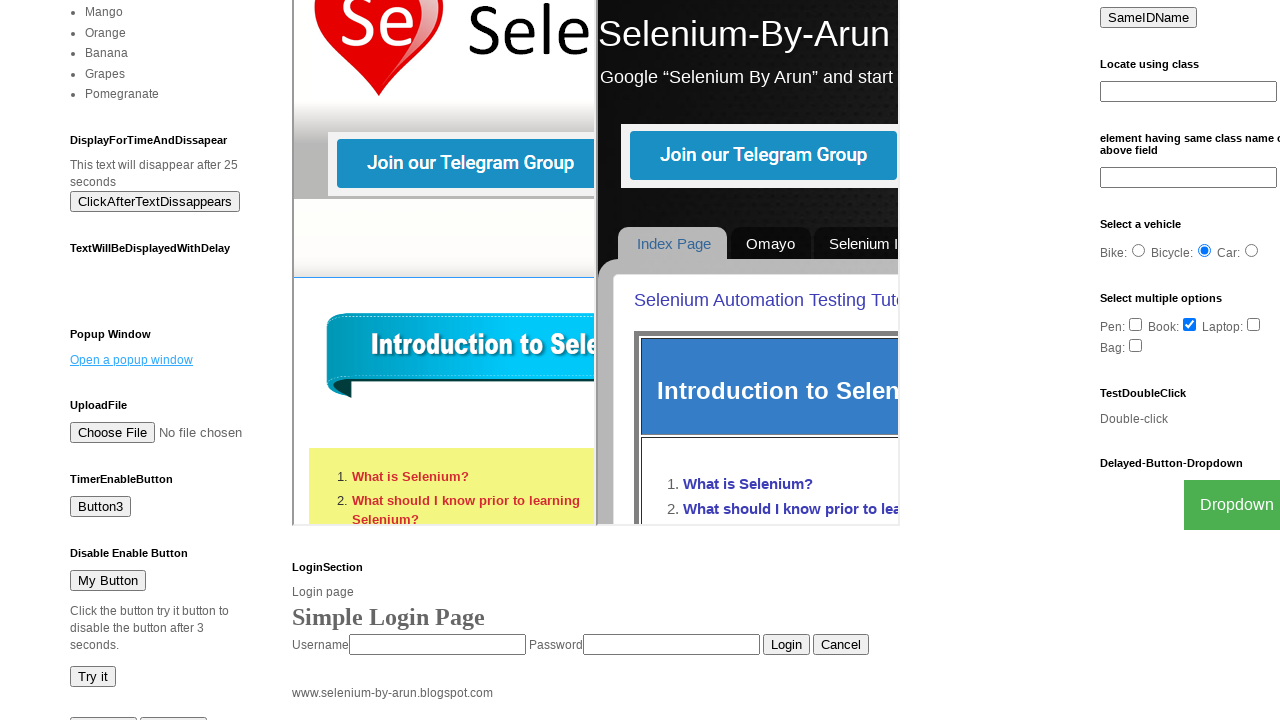

Filled search field with 'Arun' on parent page on input[name='q']
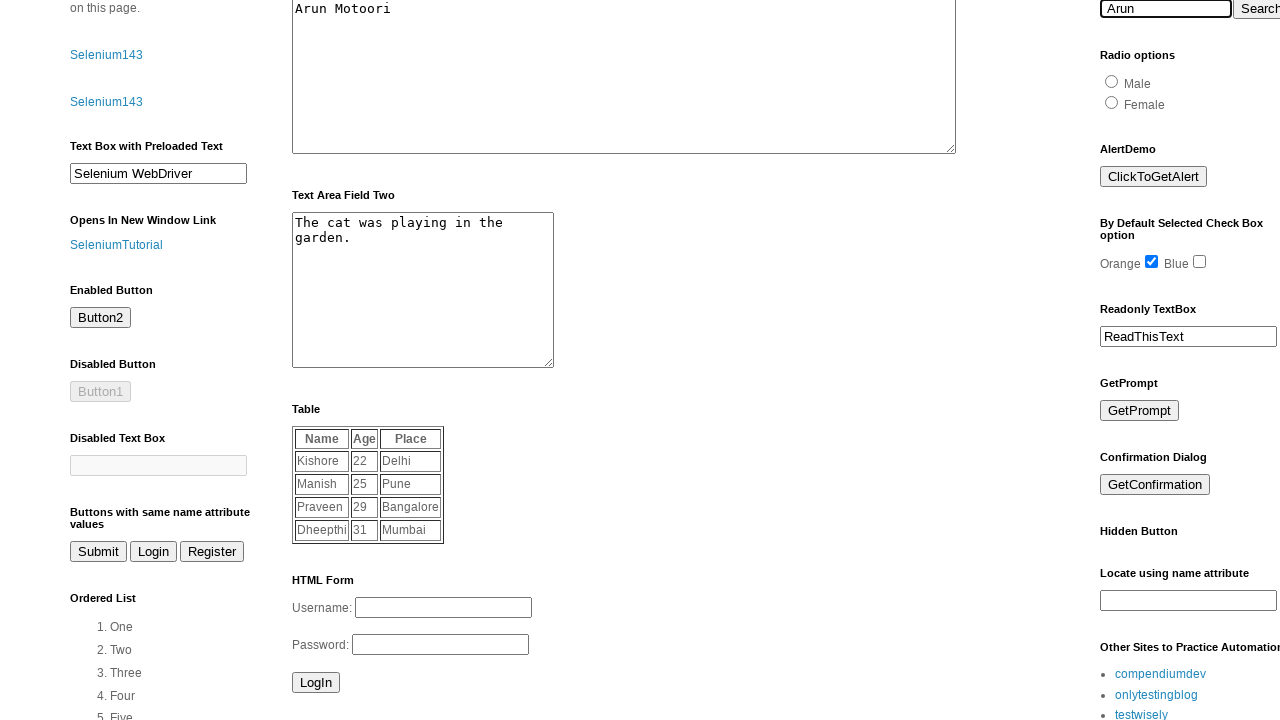

Clicked 'What is Selenium?' link on child window (selenium143) at (116, 552) on text=What is Selenium?
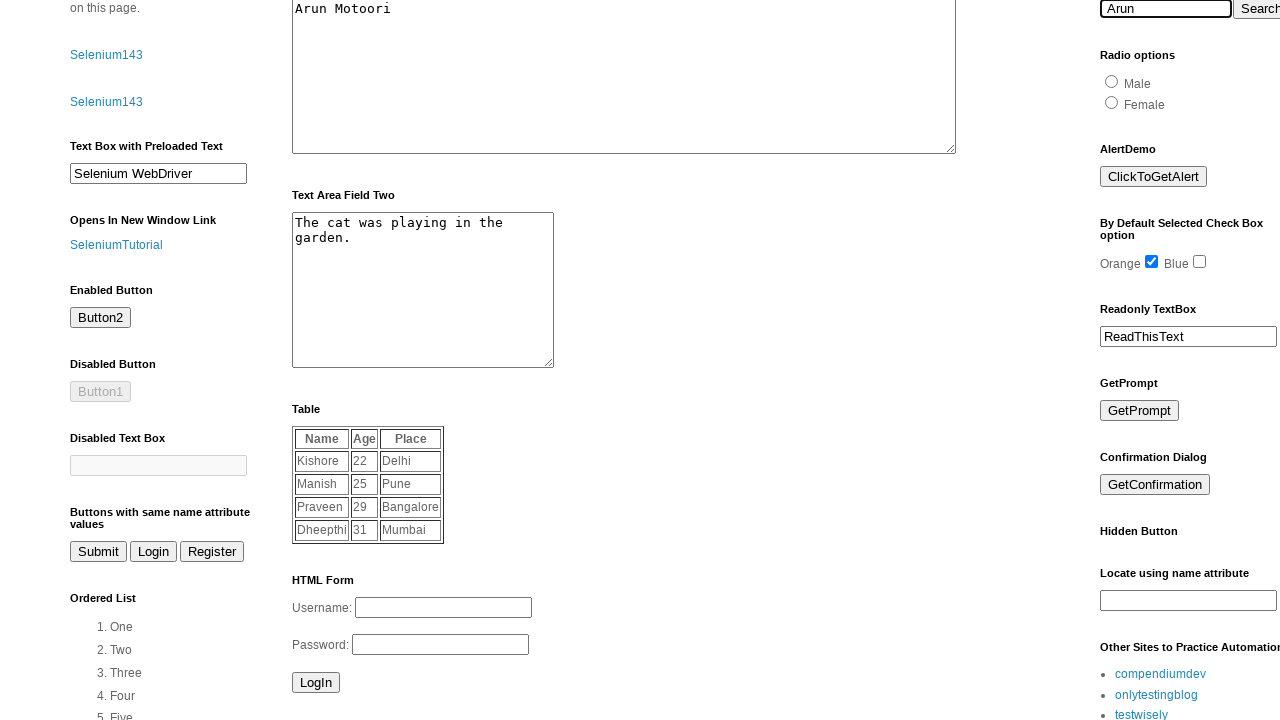

Child window (selenium143) page loaded after clicking link
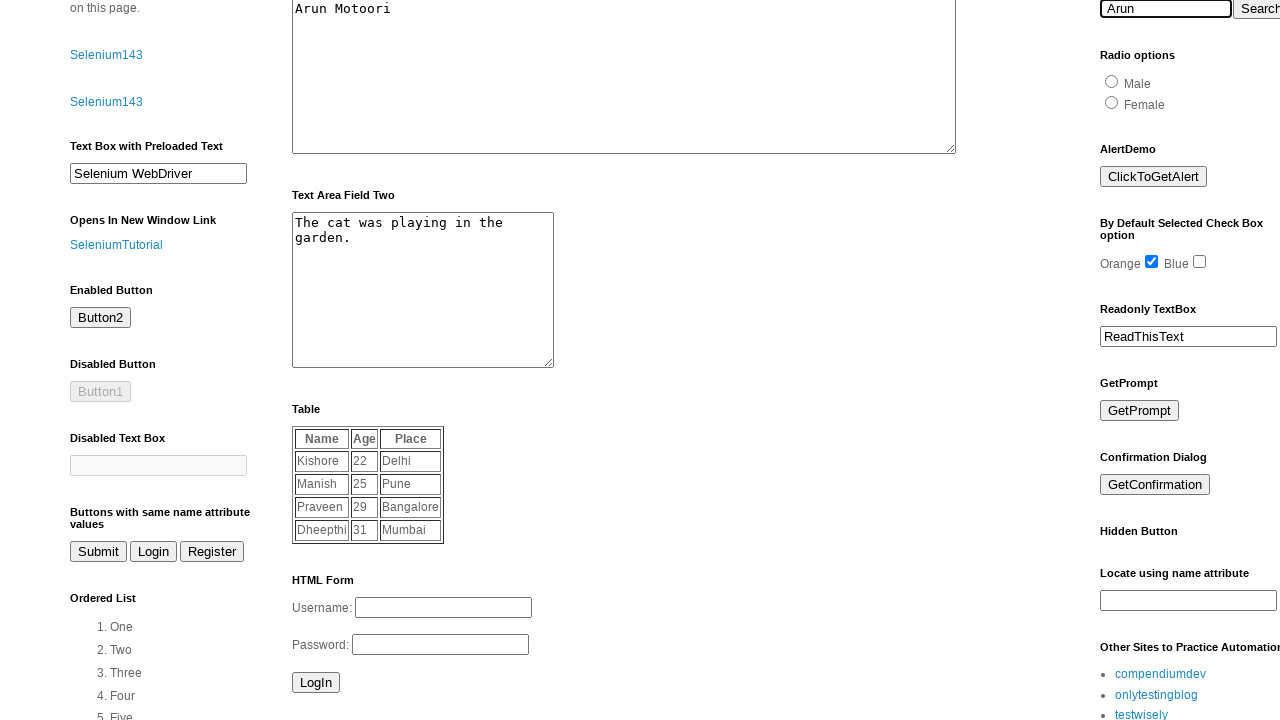

Closed child window (selenium143)
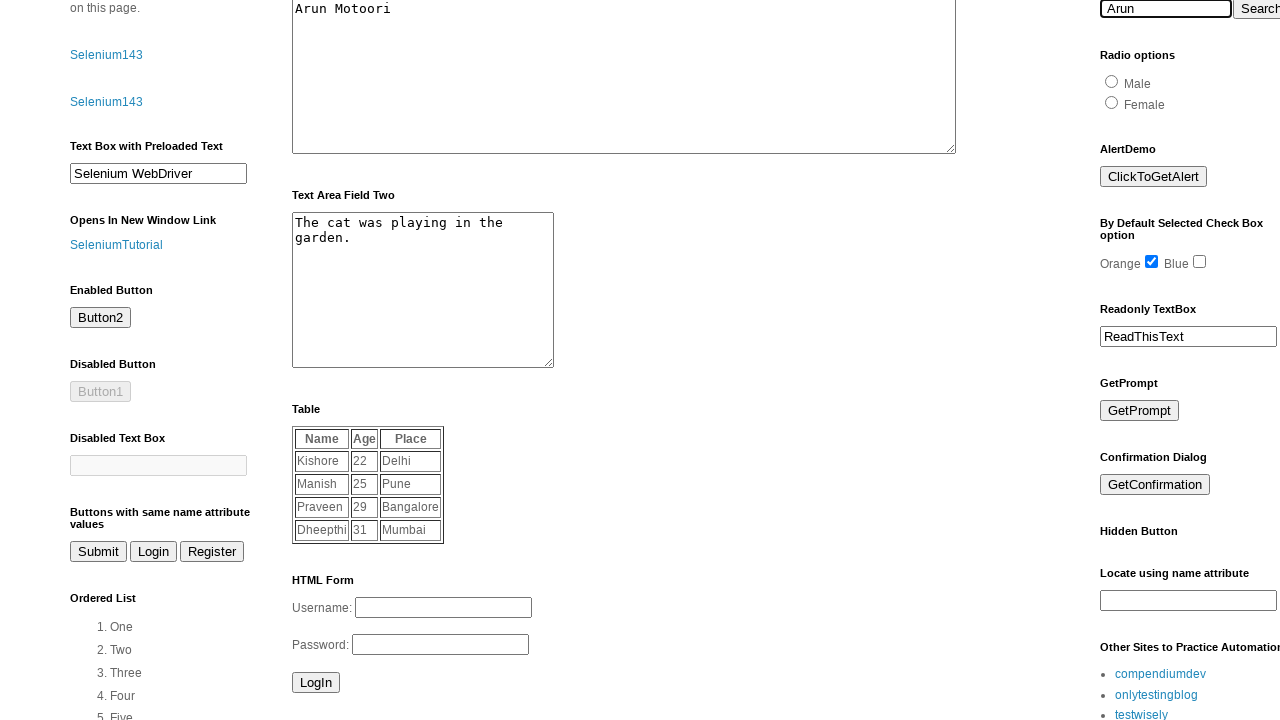

Cleared text area on parent page on #ta1
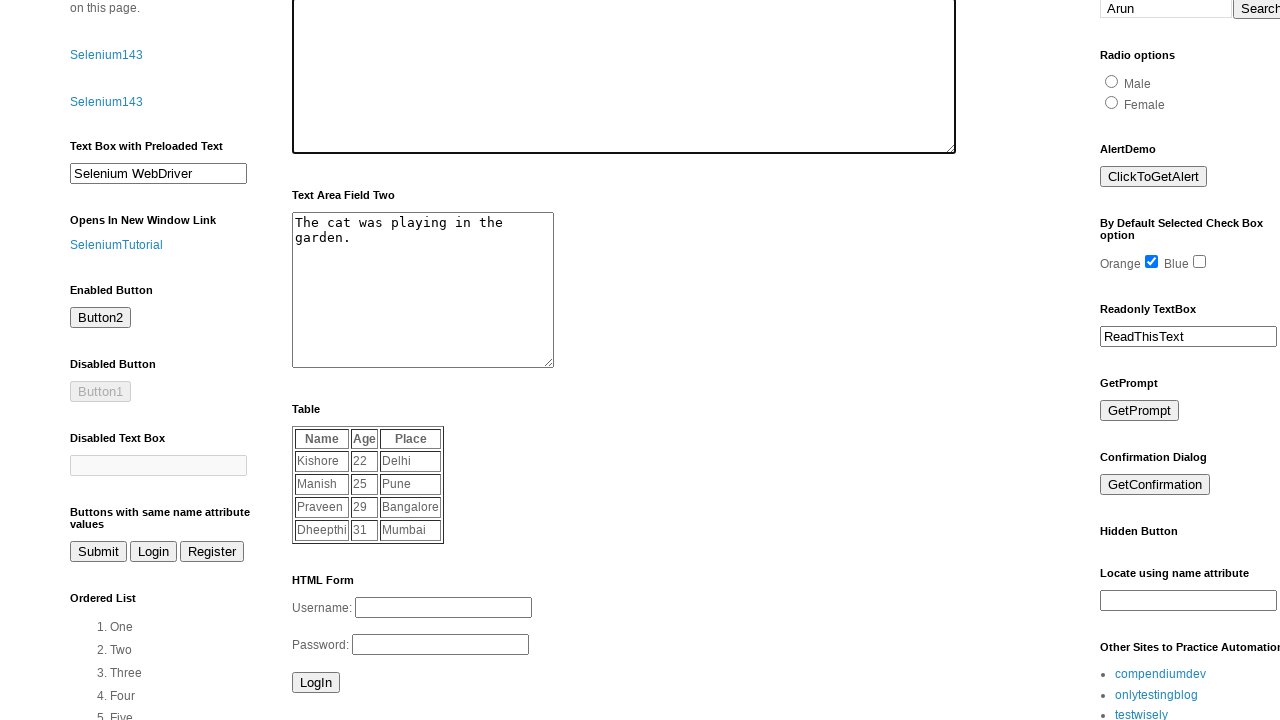

Cleared search field on parent page on input[name='q']
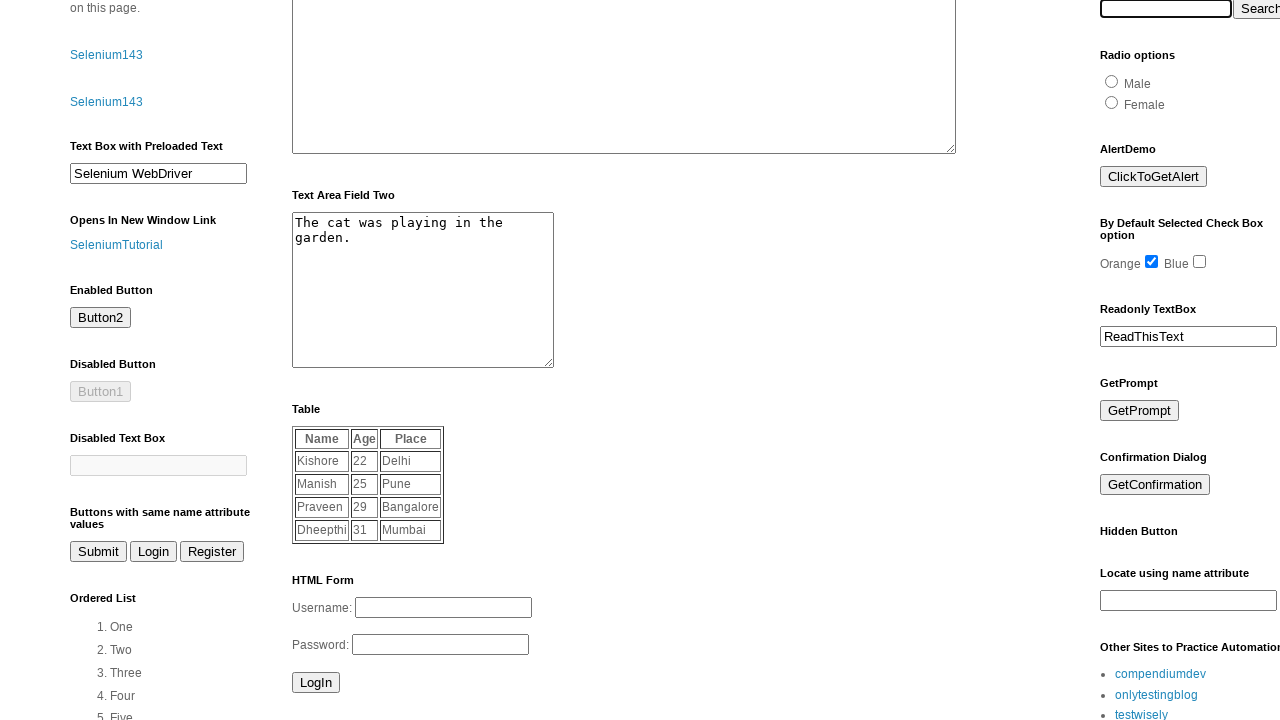

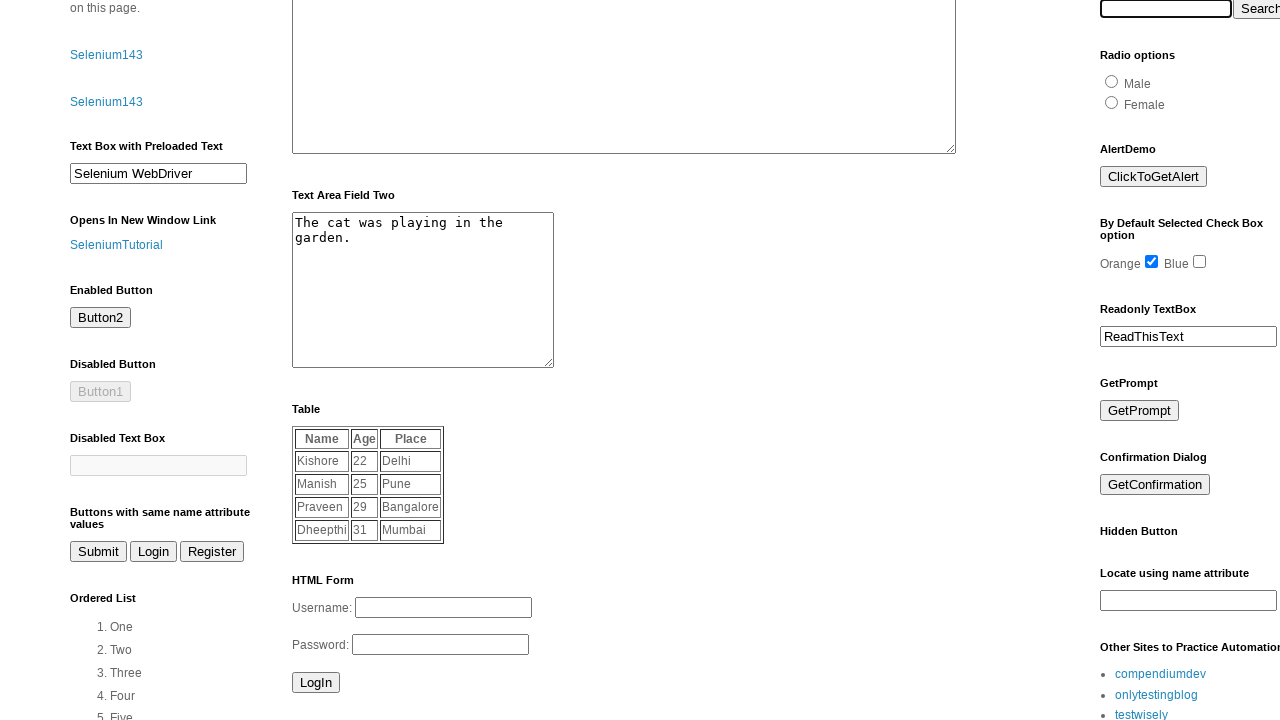